Tests checkbox functionality by verifying default selection states, then clicking both checkboxes to toggle their states and confirming the changes.

Starting URL: https://practice.cydeo.com/checkboxes

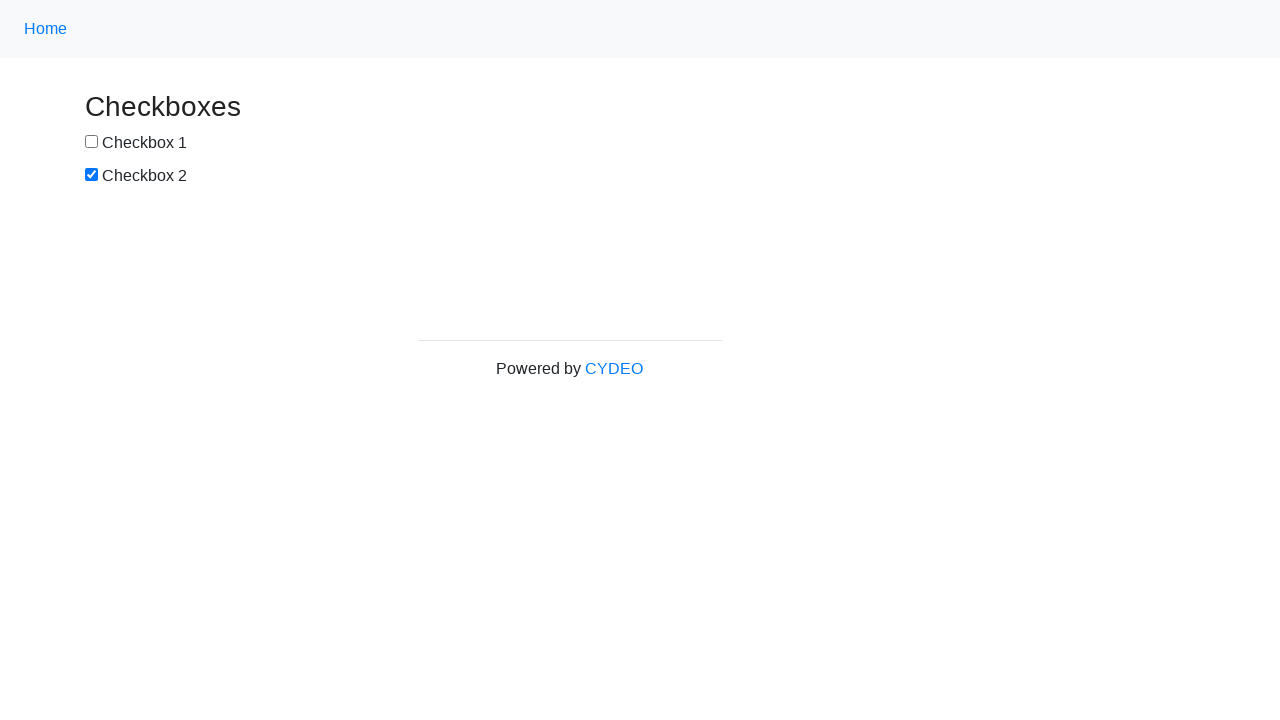

Located checkbox1 element
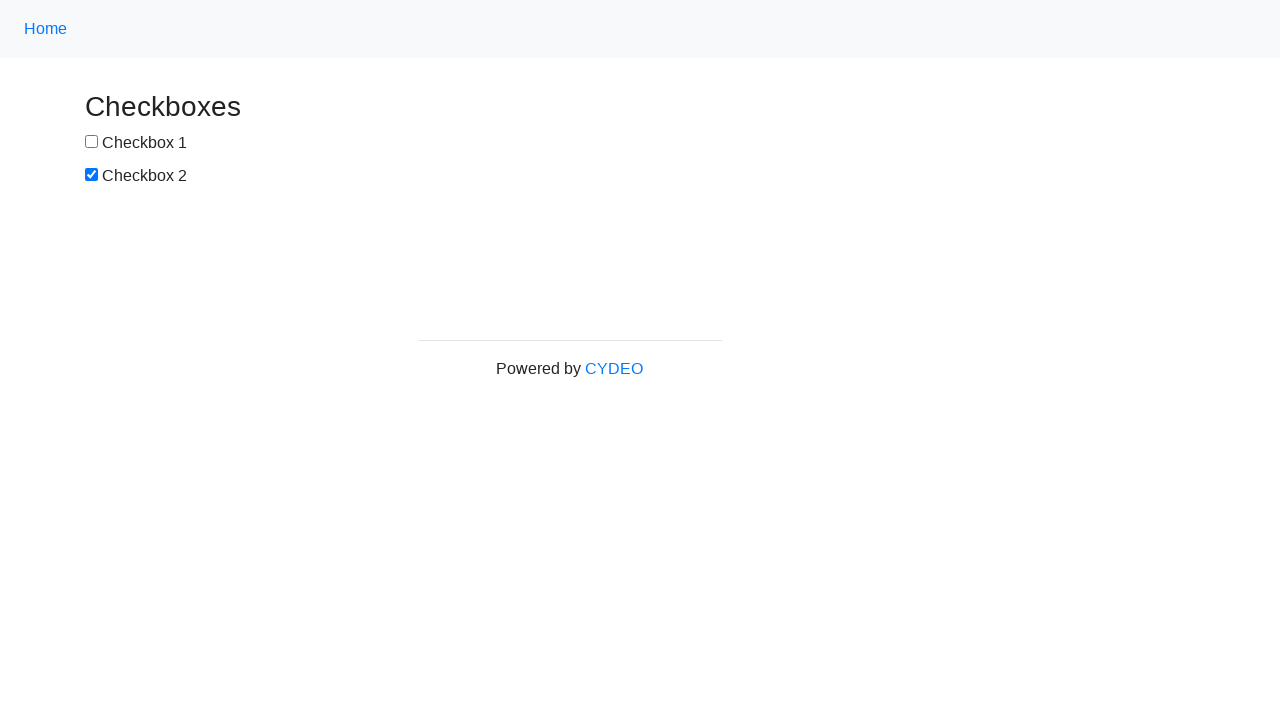

Located checkbox2 element
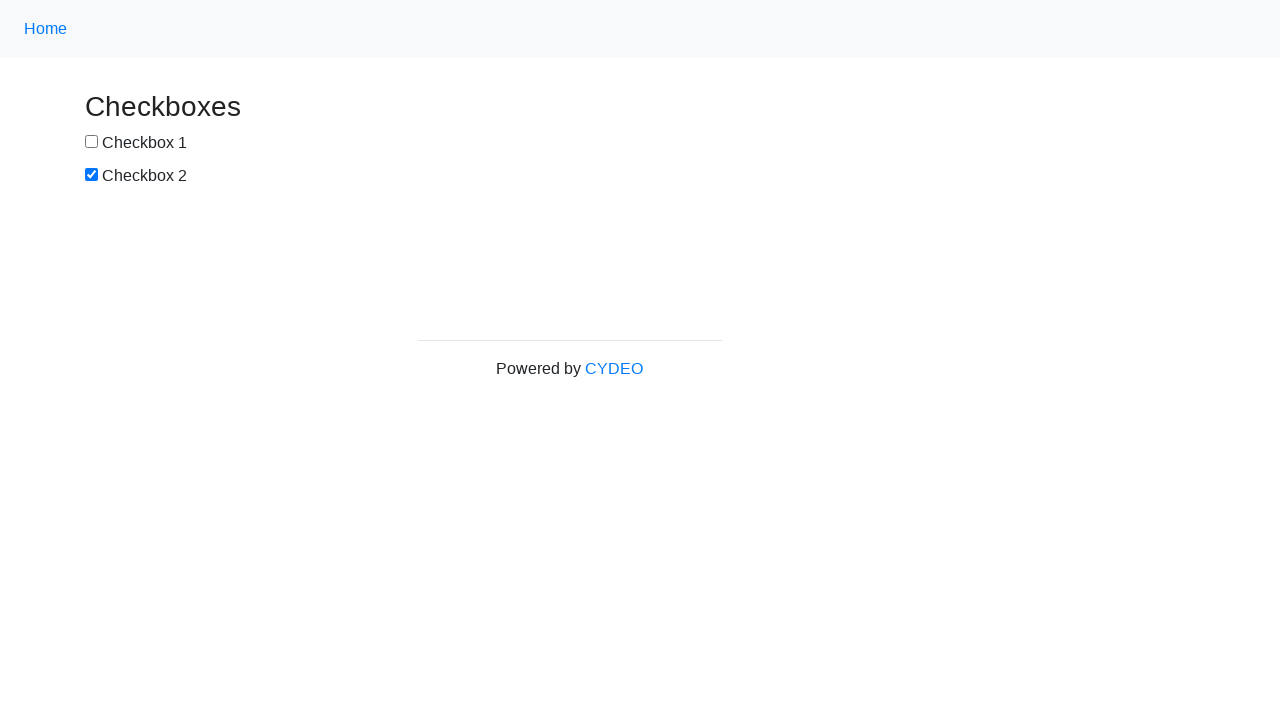

Verified checkbox1 is NOT selected by default
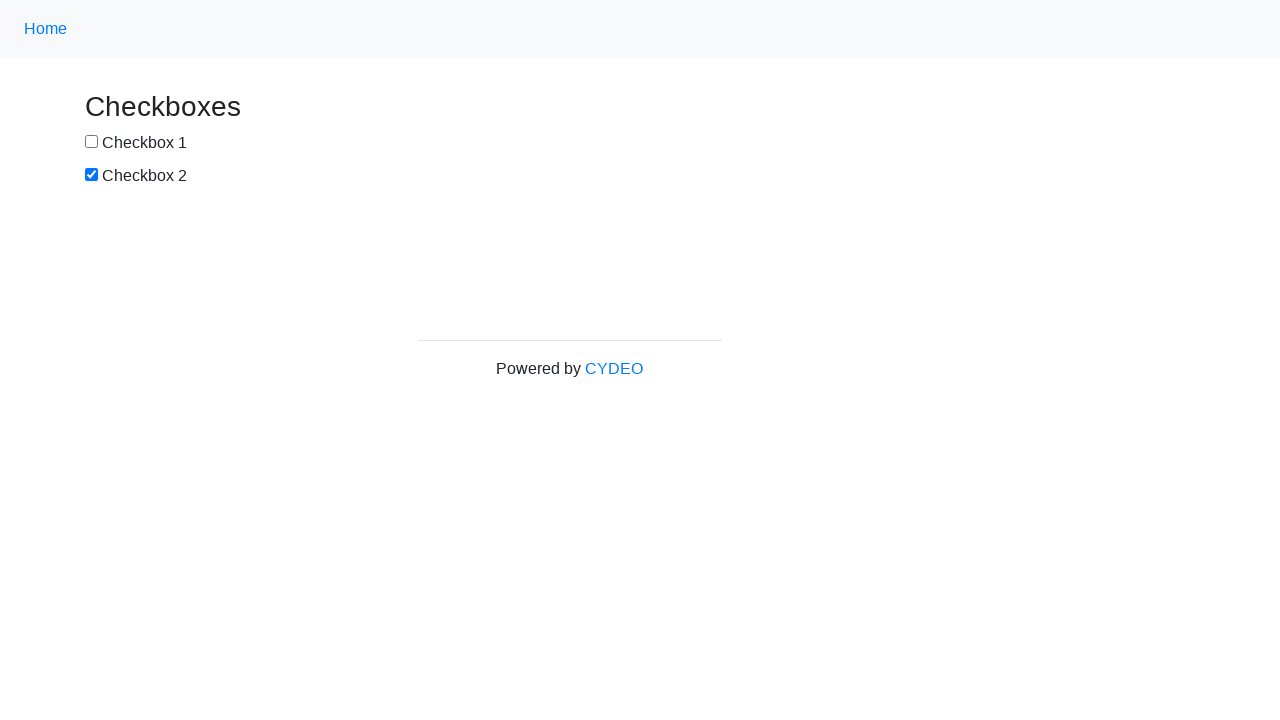

Verified checkbox2 is SELECTED by default
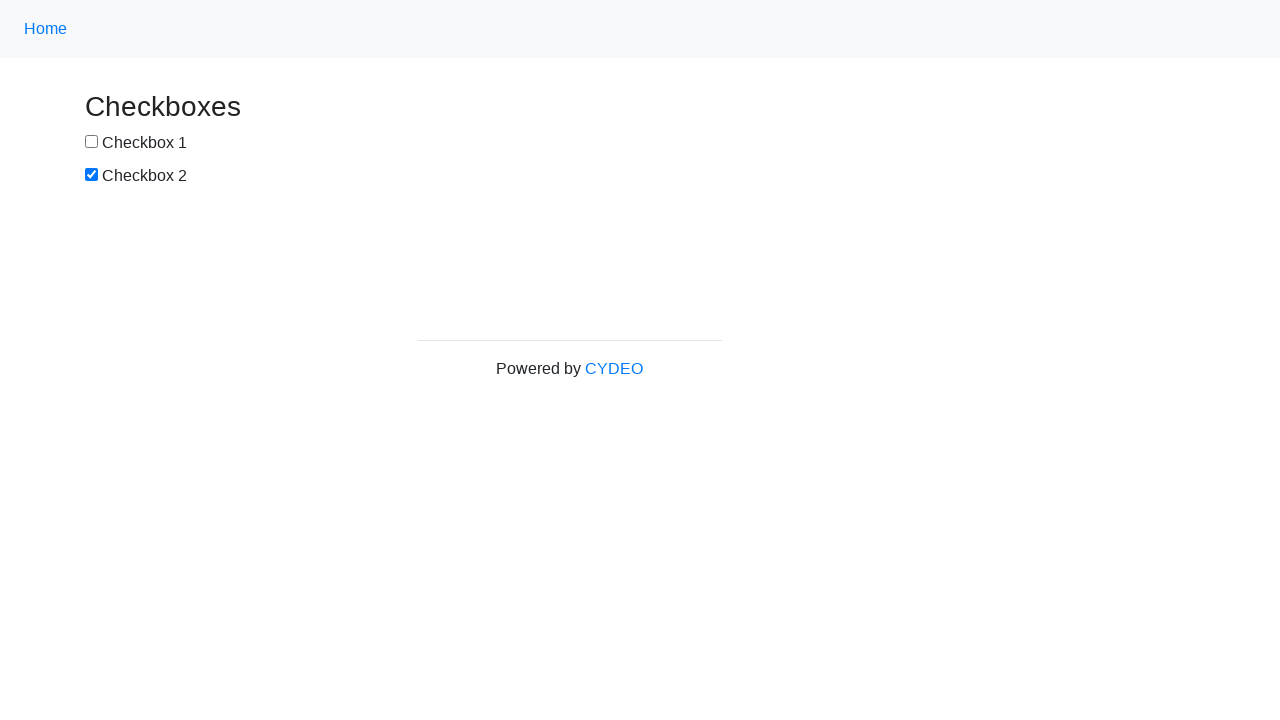

Clicked checkbox1 to select it at (92, 142) on input[name='checkbox1']
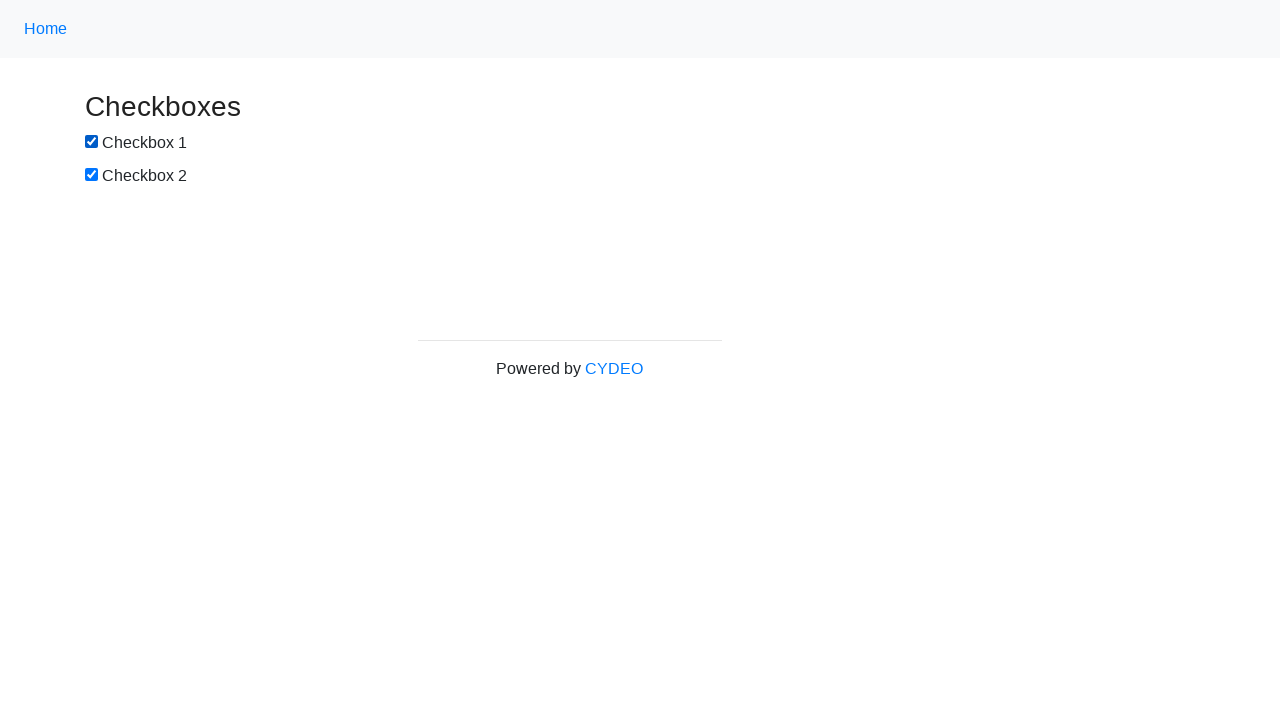

Clicked checkbox2 to deselect it at (92, 175) on input[name='checkbox2']
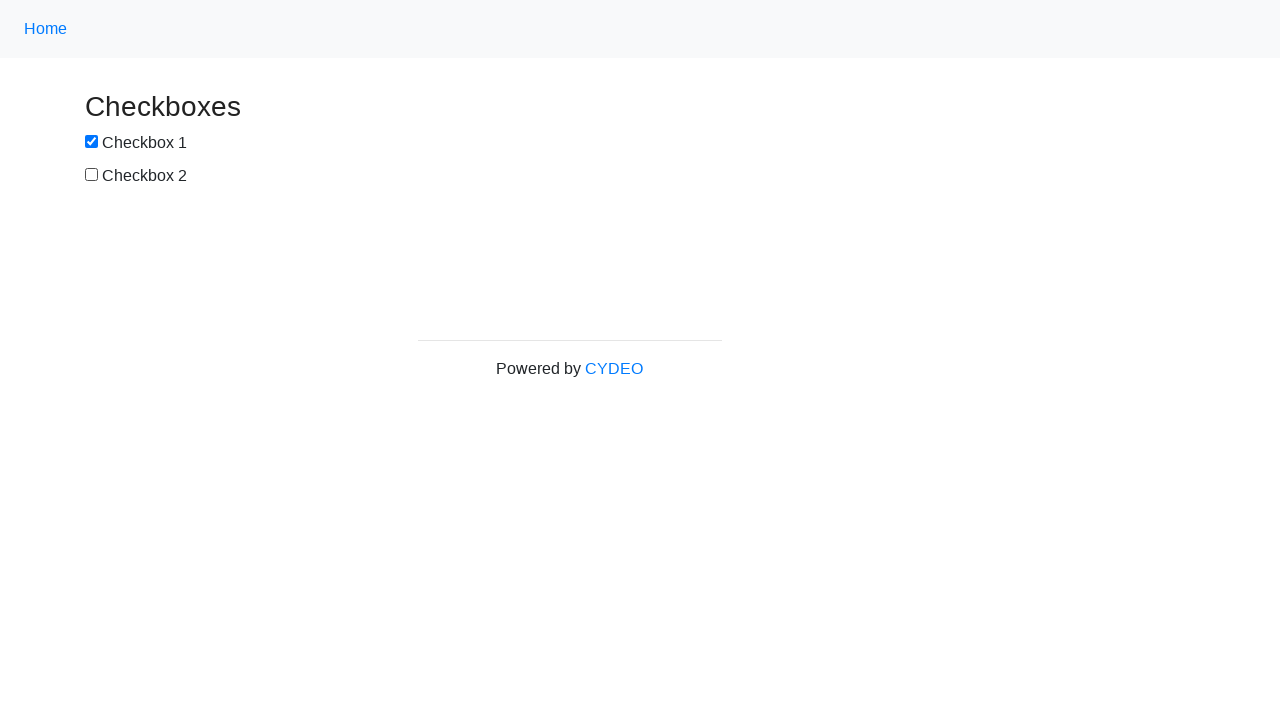

Verified checkbox1 is now SELECTED after clicking
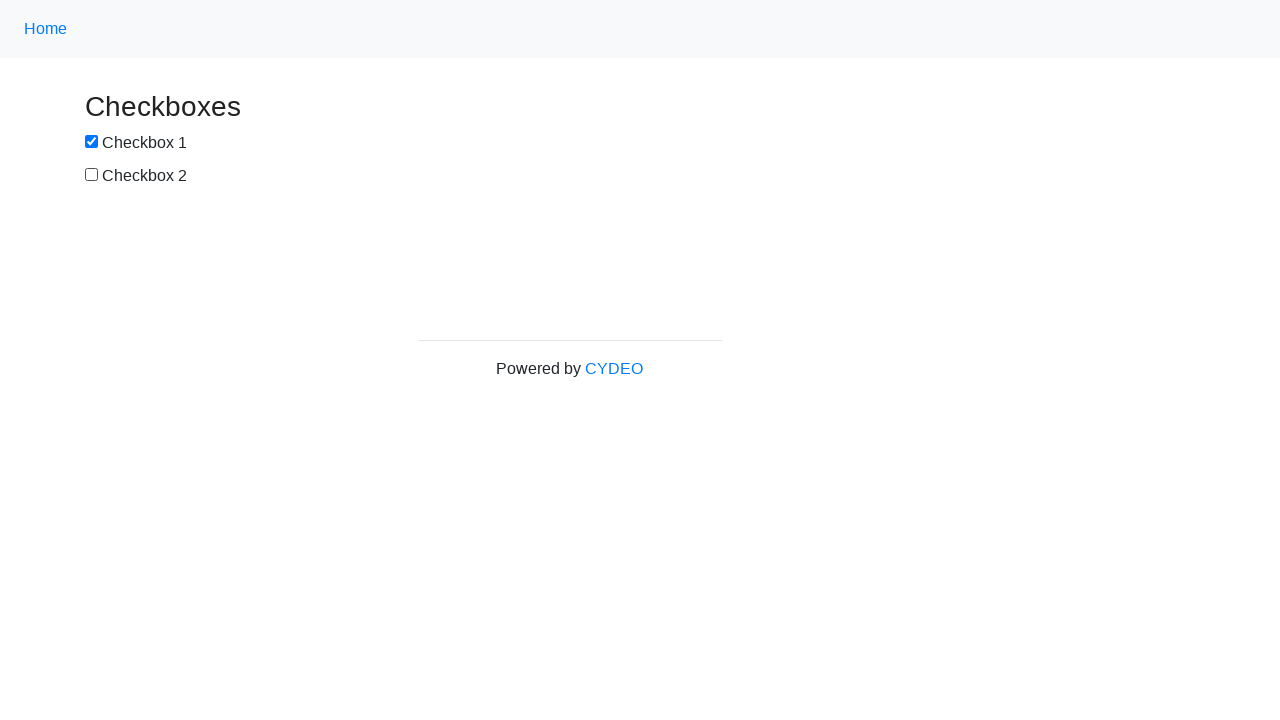

Verified checkbox2 is now NOT selected after clicking
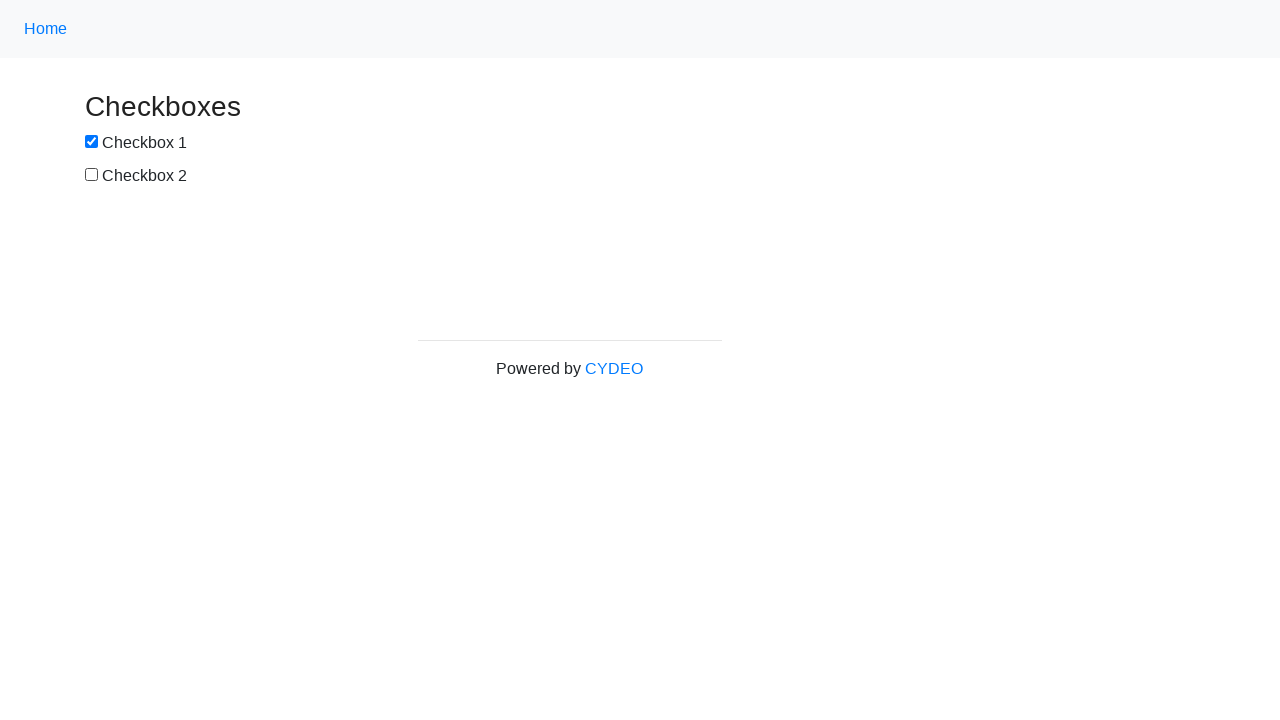

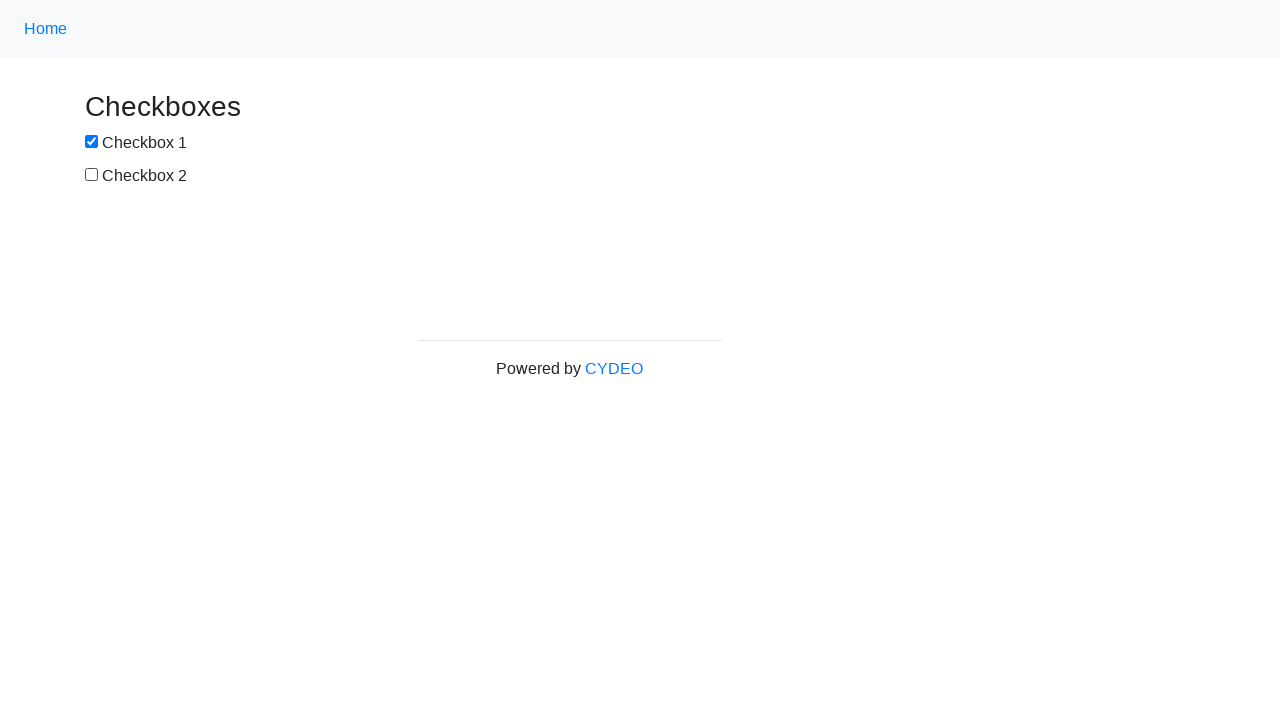